Tests the complete purchase flow from adding product to cart through checkout with billing details

Starting URL: https://practice.automationtesting.in/

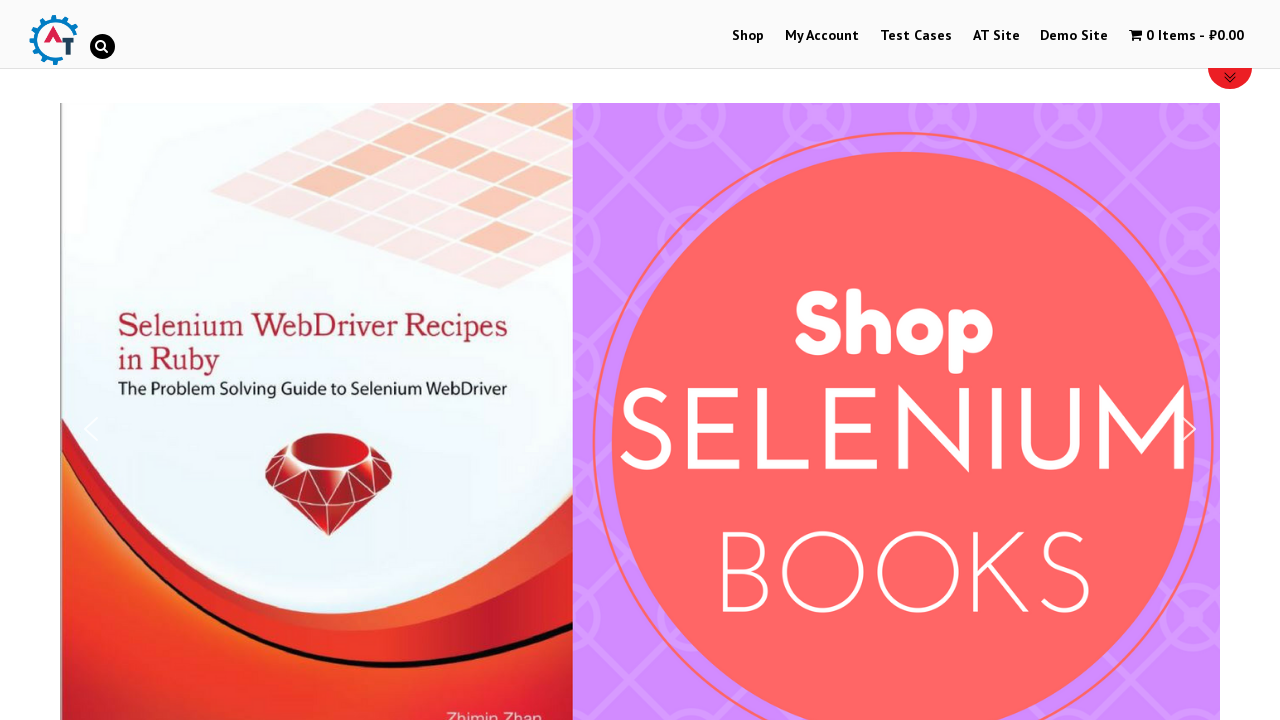

Clicked on shop menu item to navigate to shop at (748, 36) on #menu-item-40
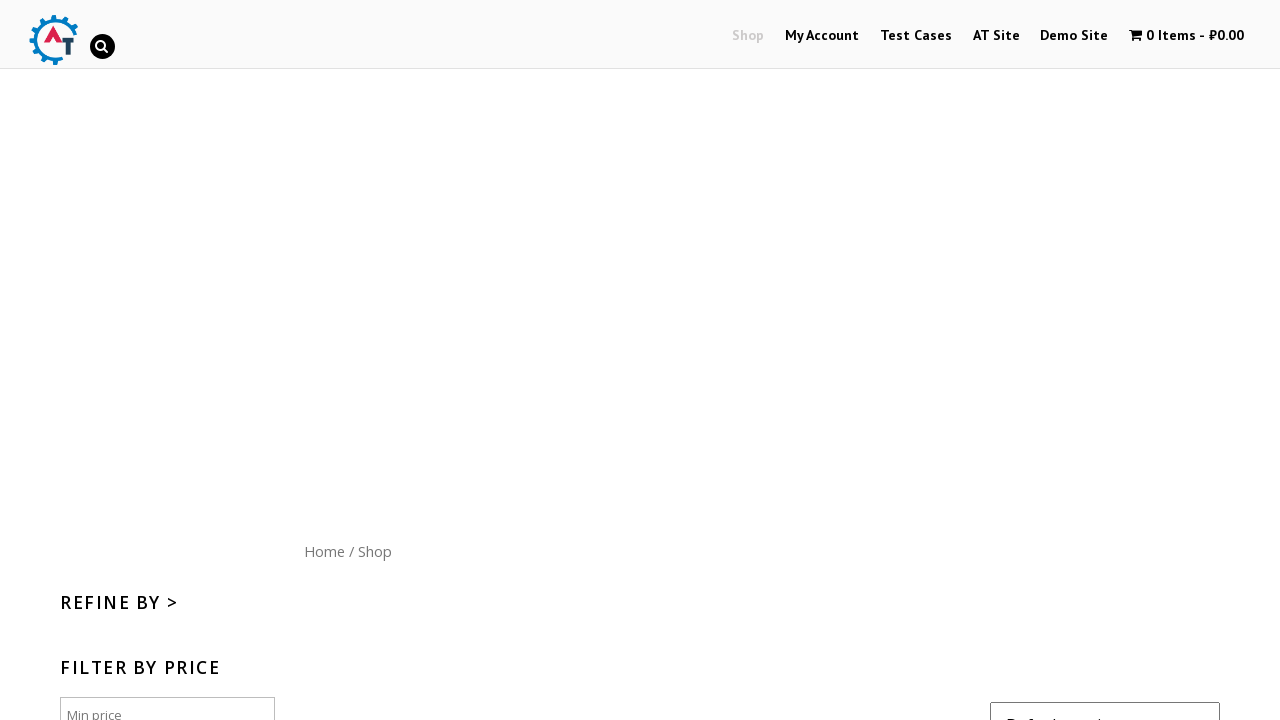

Scrolled down 300px to view products
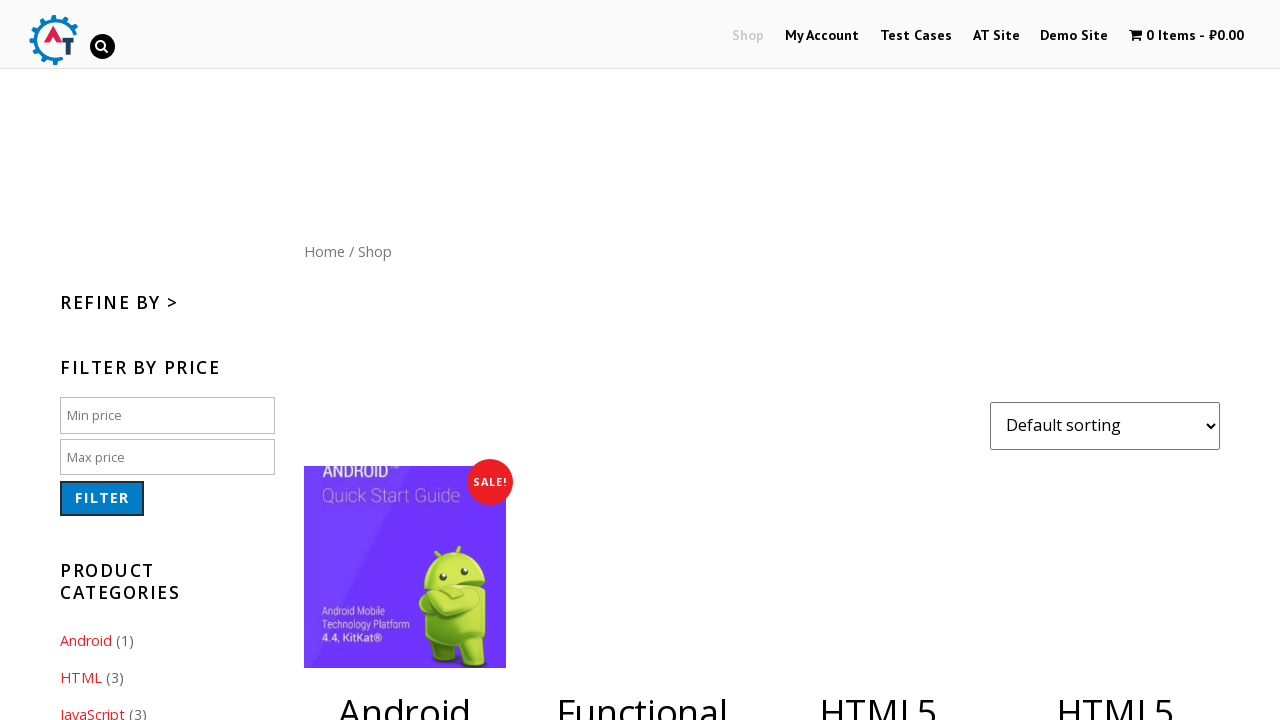

Clicked add to basket button for product at (1115, 361) on .post-182 > :nth-child(2)
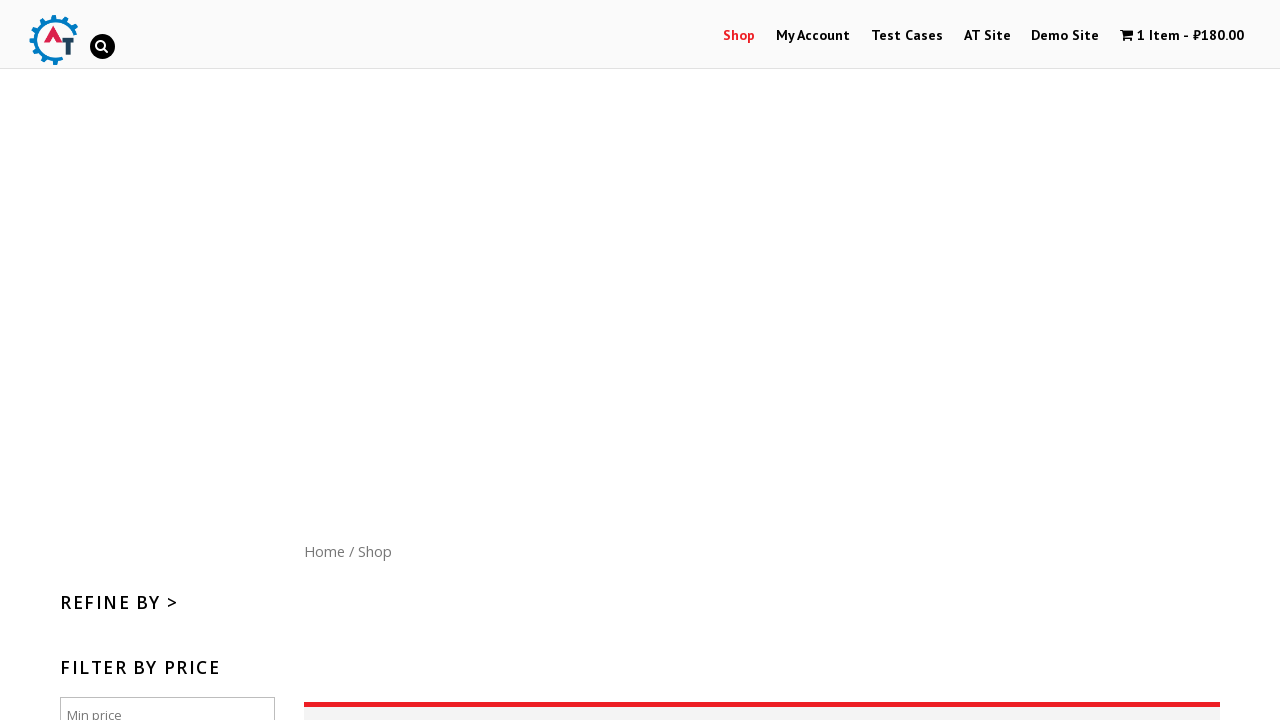

Waited 3 seconds for product to be added to basket
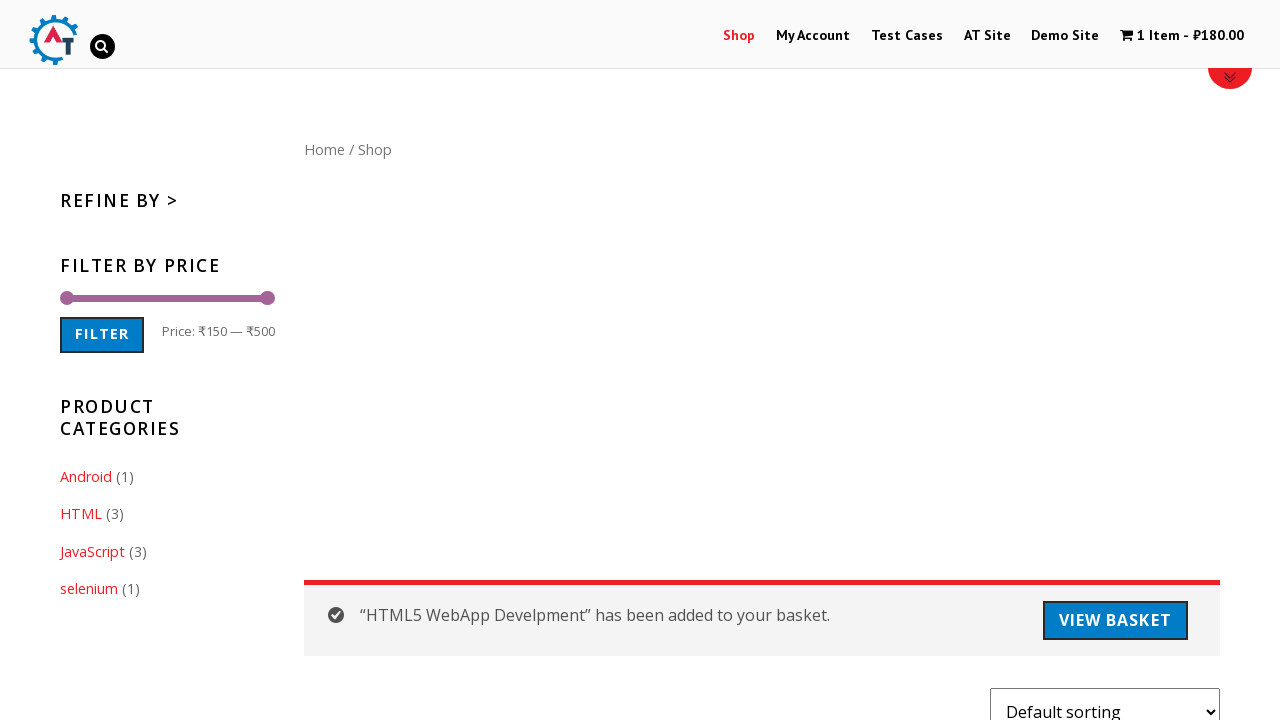

Clicked shopping cart icon to view basket at (1127, 35) on .wpmenucart-icon-shopping-cart-0
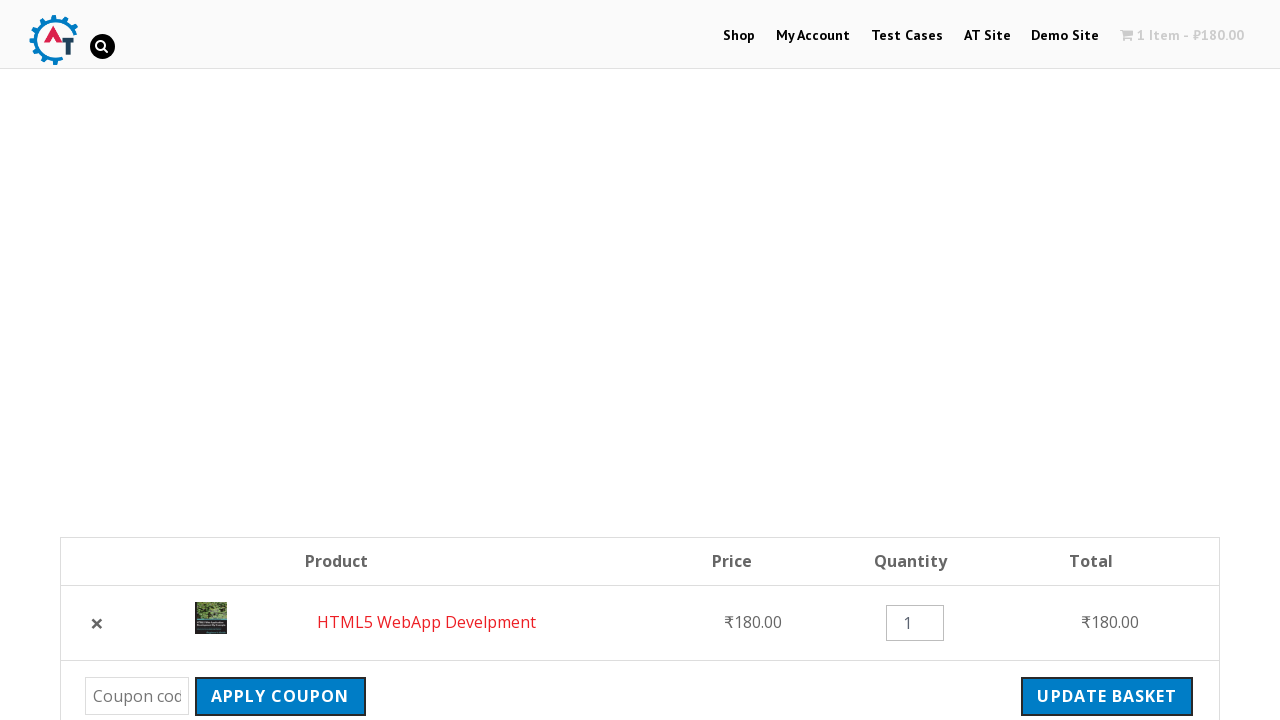

Checkout button loaded
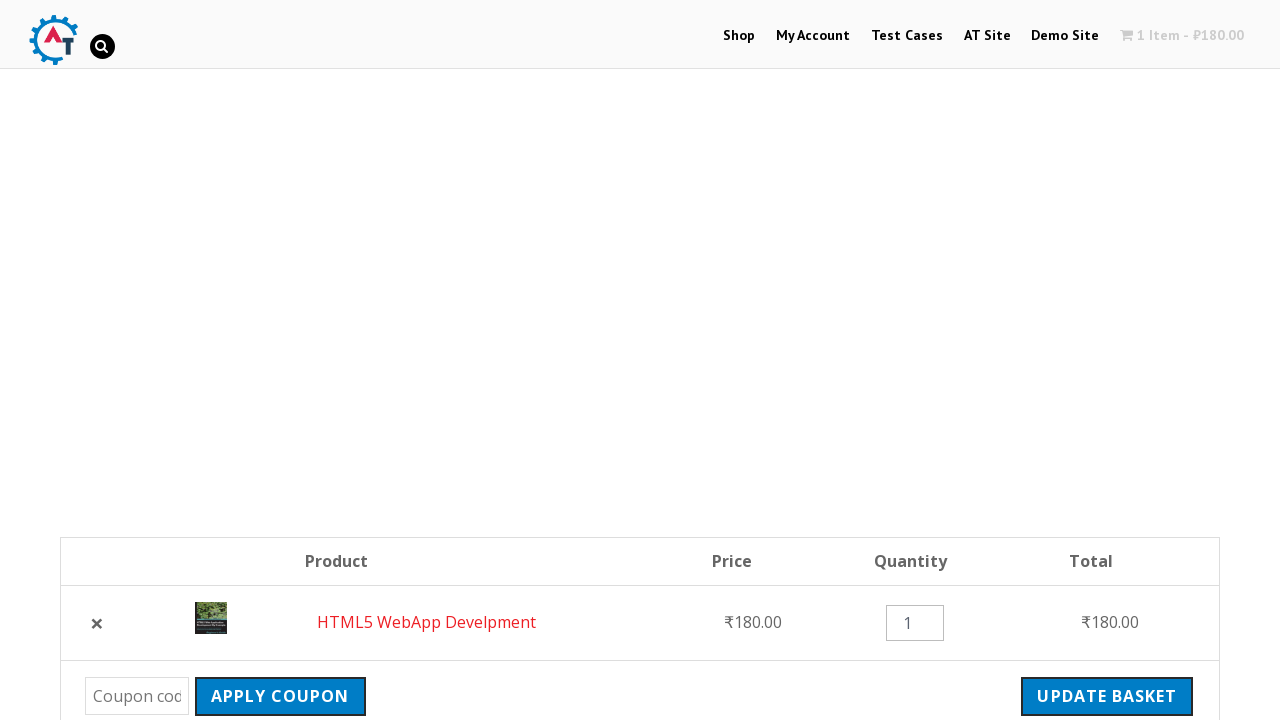

Clicked proceed to checkout button at (1098, 360) on .wc-forward
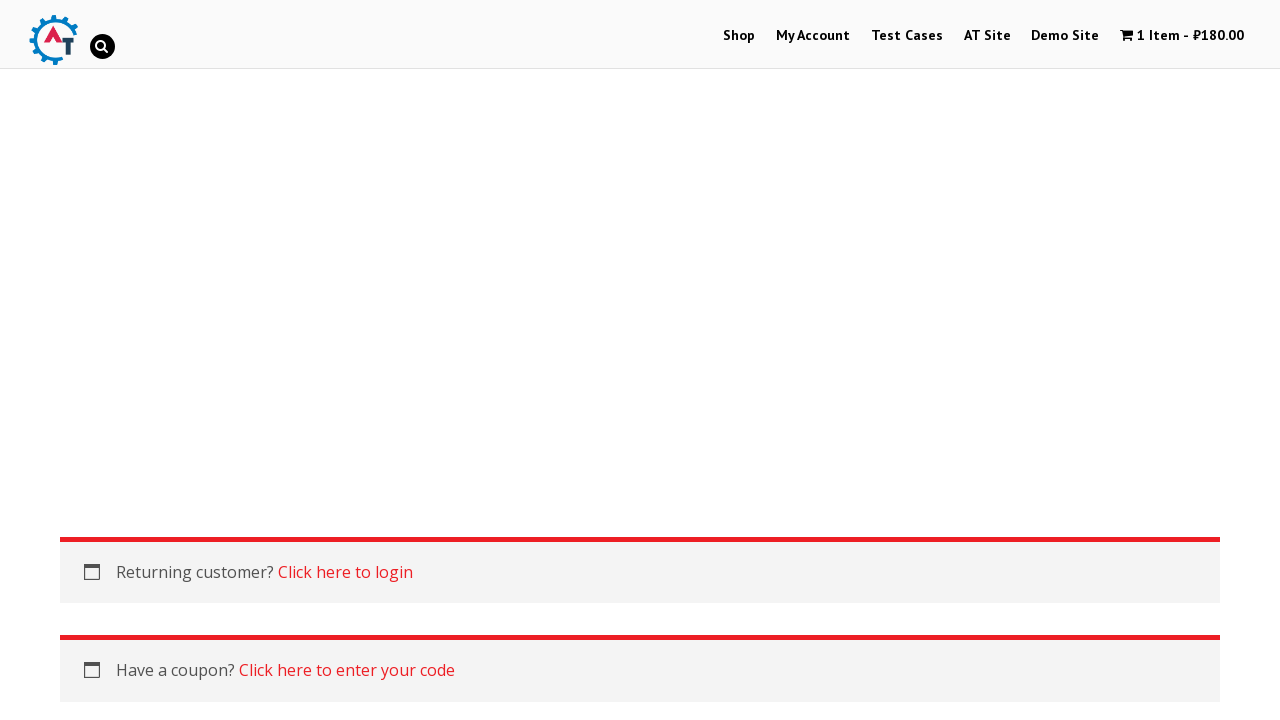

Checkout page loaded with billing details section
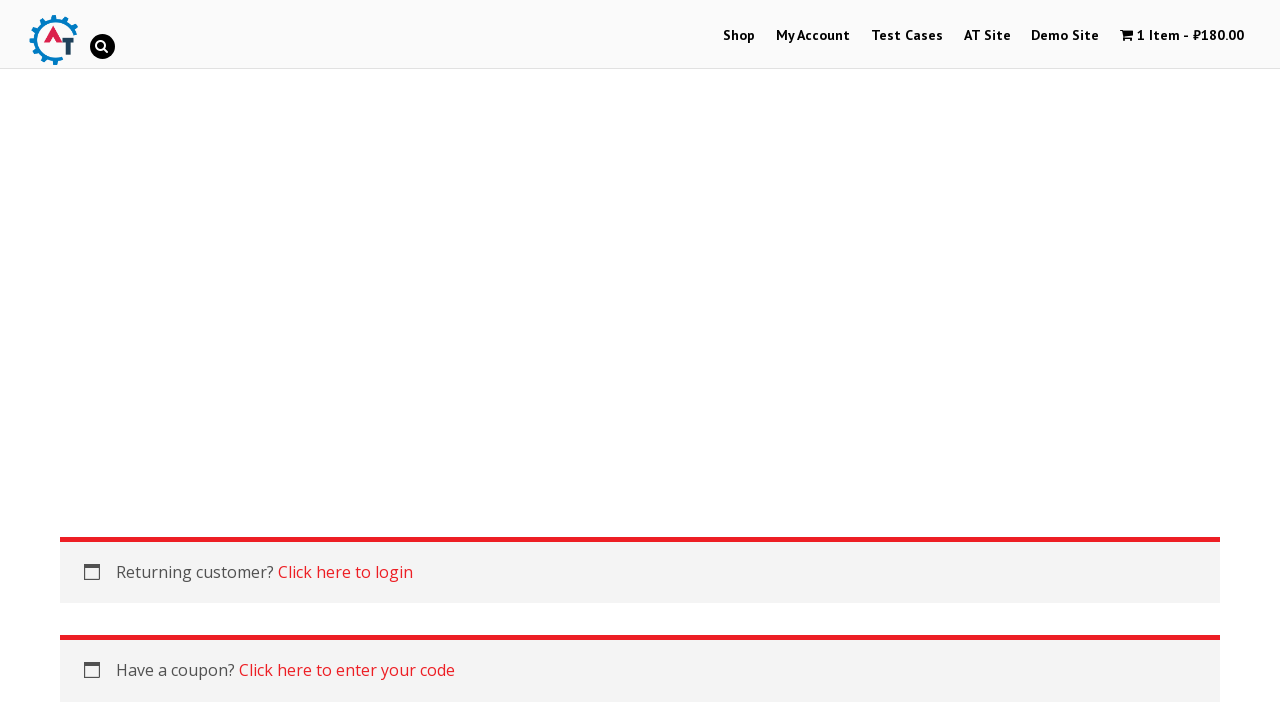

Filled billing first name with 'Anton' on #billing_first_name
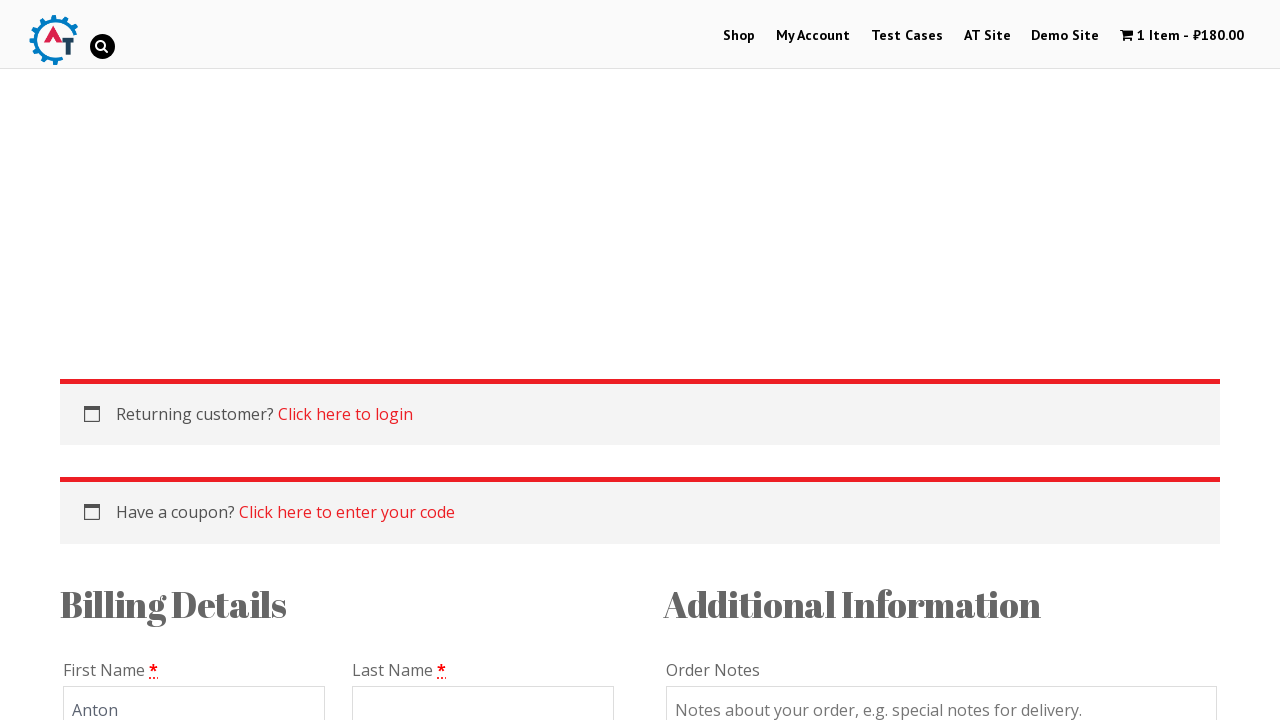

Filled billing last name with 'Machnovskii' on #billing_last_name
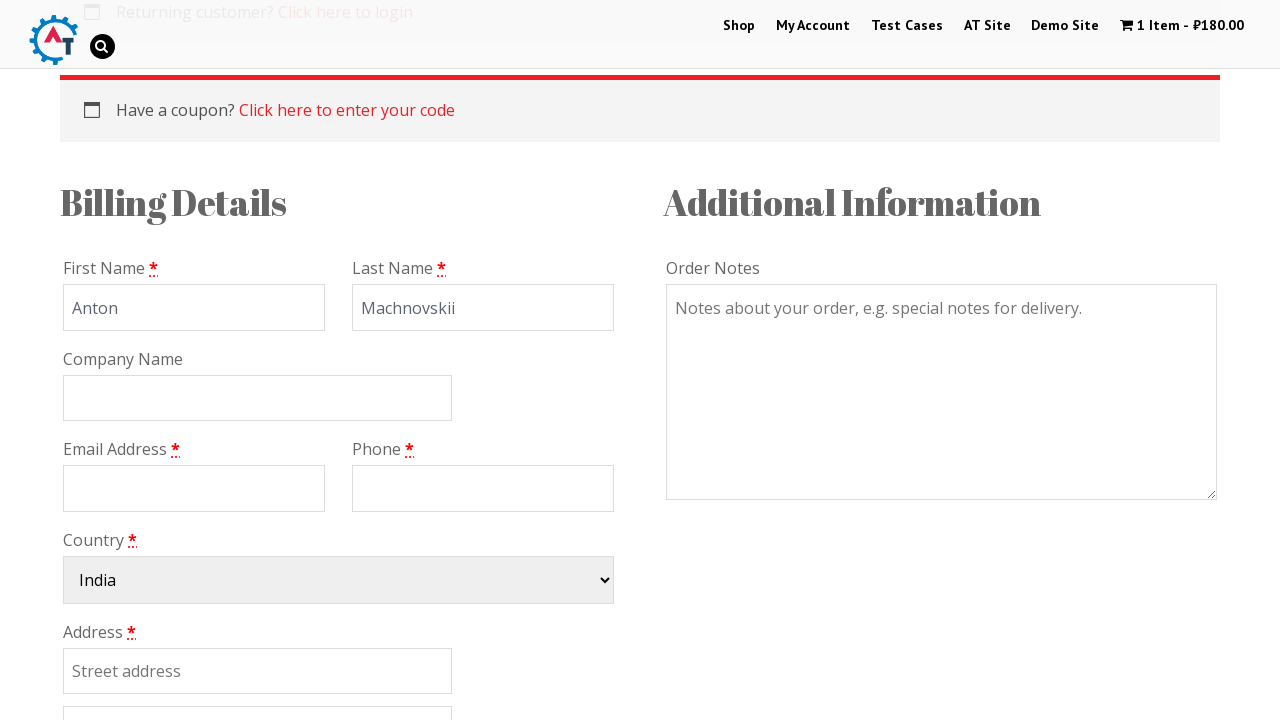

Filled billing email with 'test.user@example.com' on #billing_email
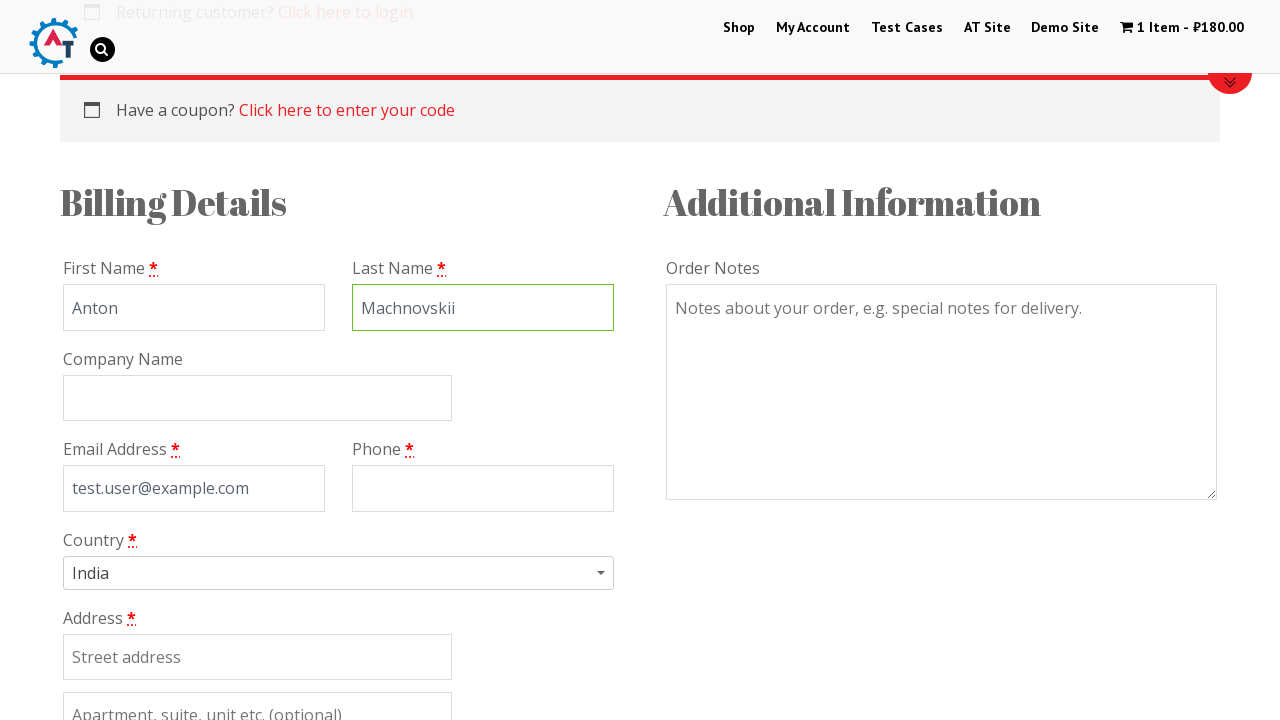

Filled billing phone with '81112223333' on #billing_phone
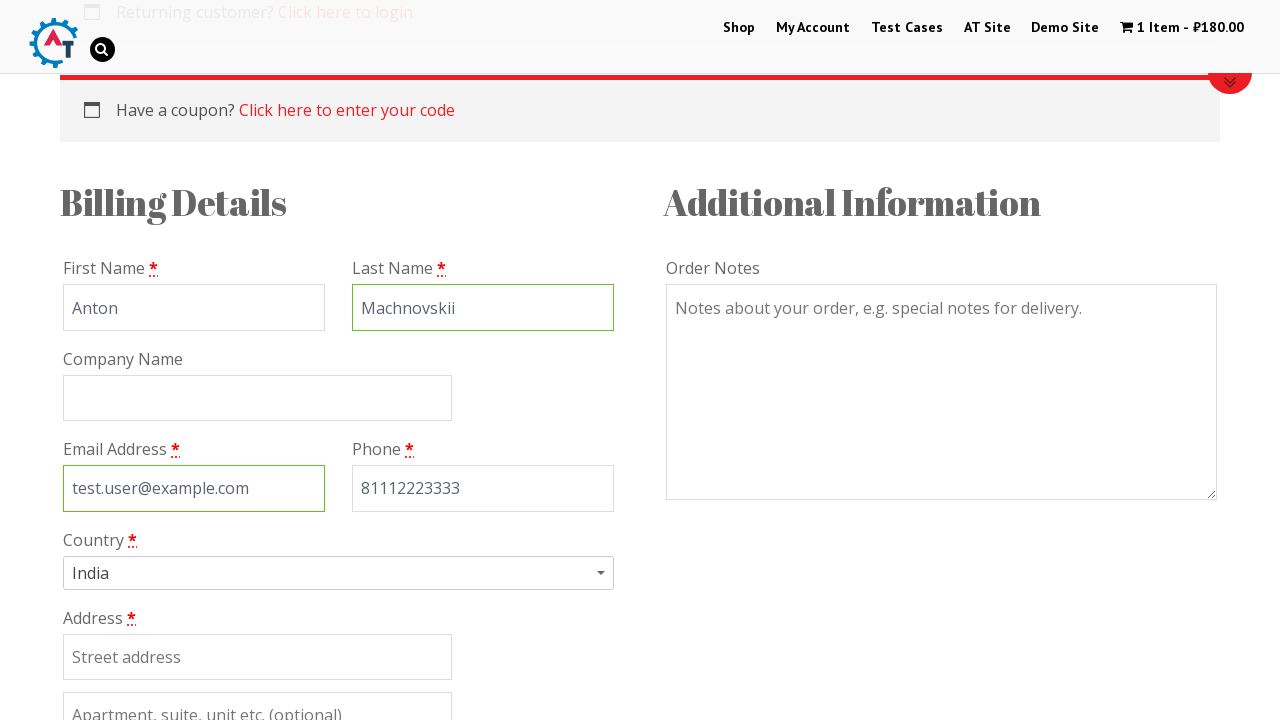

Clicked on country dropdown to select country at (338, 579) on #s2id_billing_country
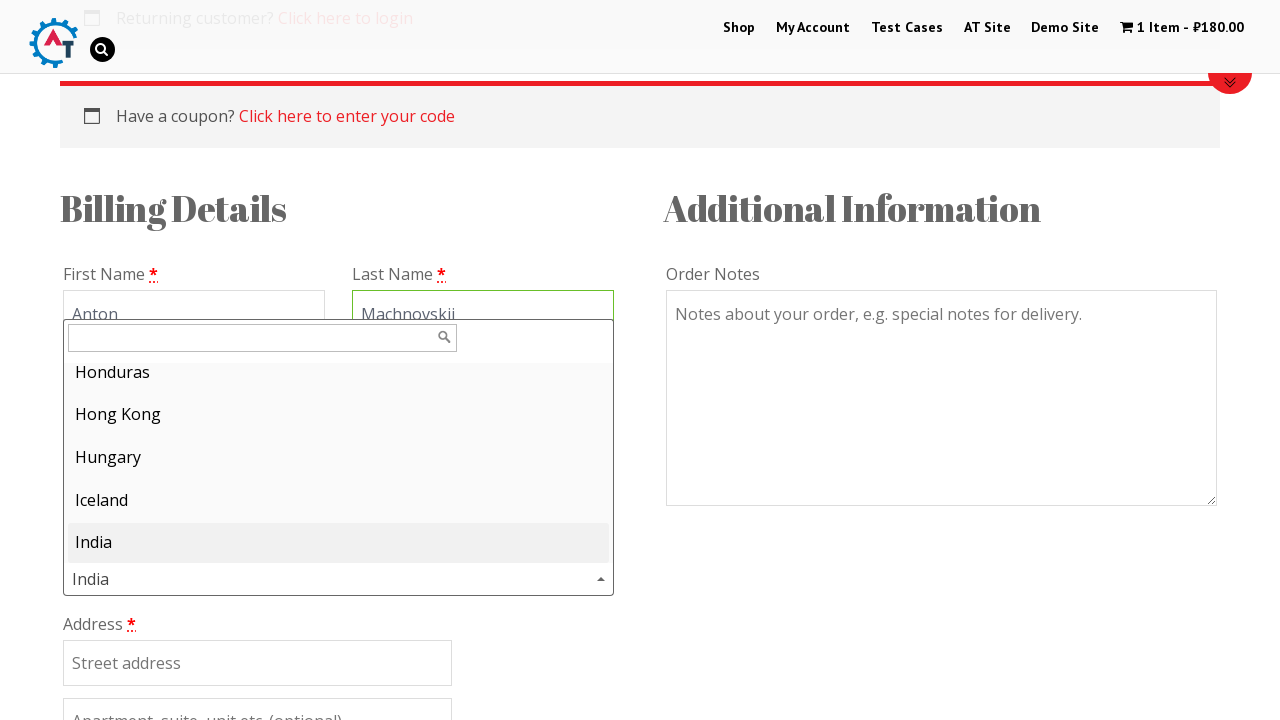

Typed 'Russia' in country search field on #s2id_autogen1_search
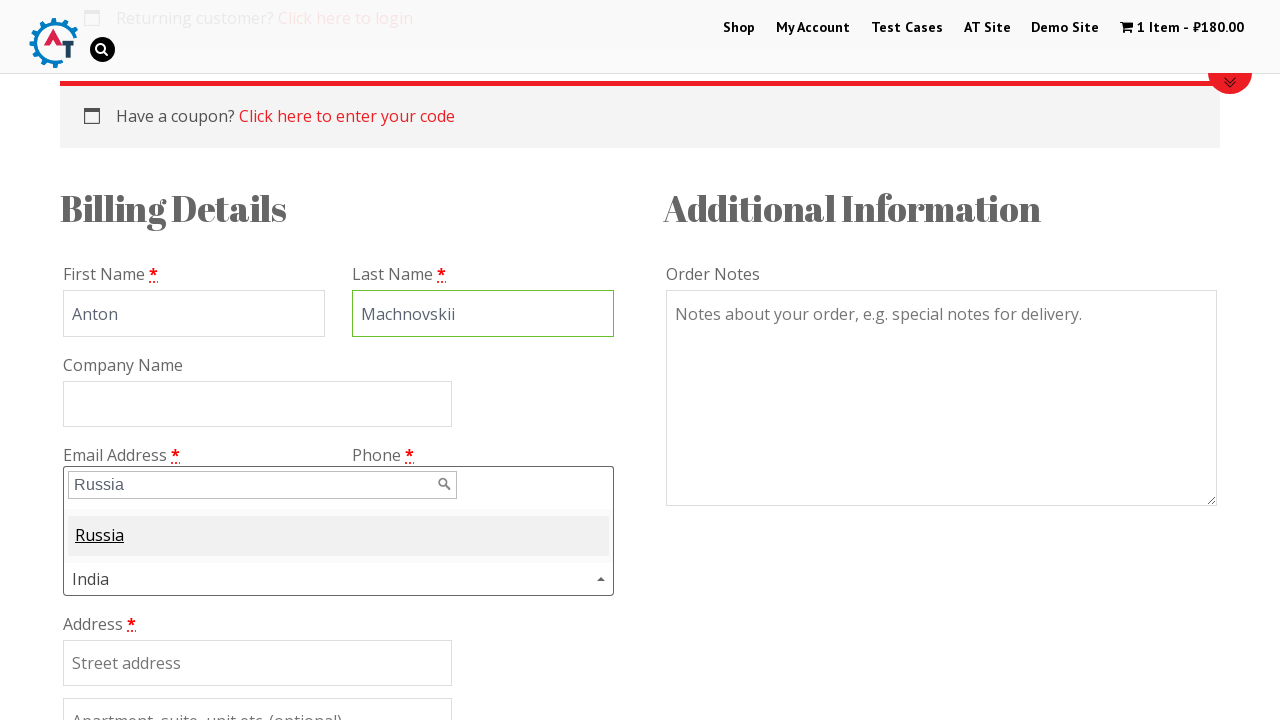

Selected Russia from dropdown results at (338, 536) on .select2-result-label
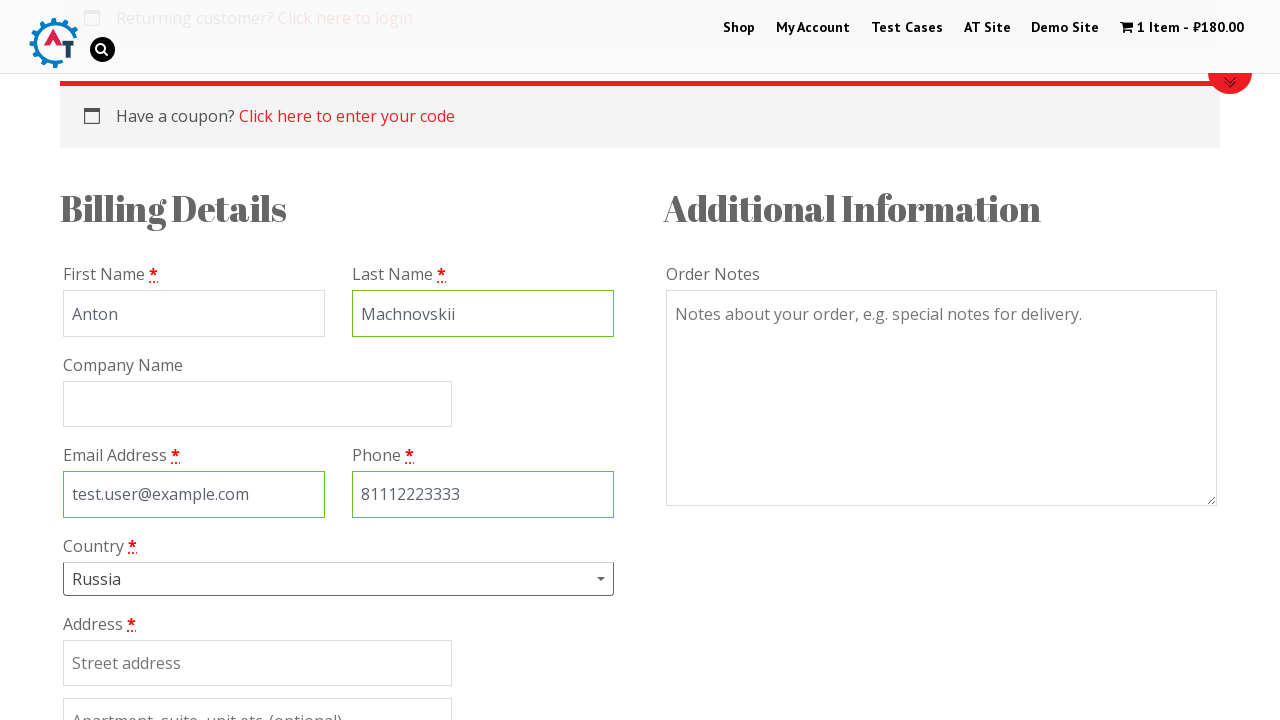

Filled billing address line 1 with 'Lenina 33' on #billing_address_1
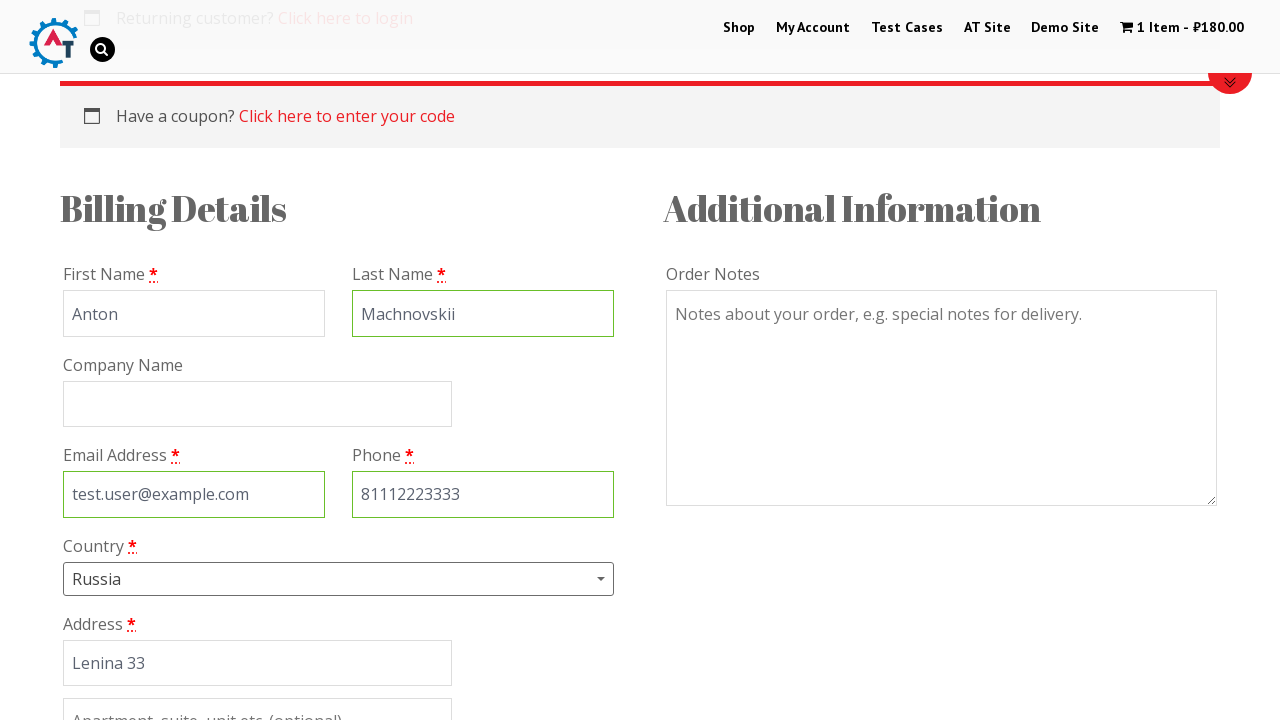

Filled billing address line 2 with '33' on #billing_address_2
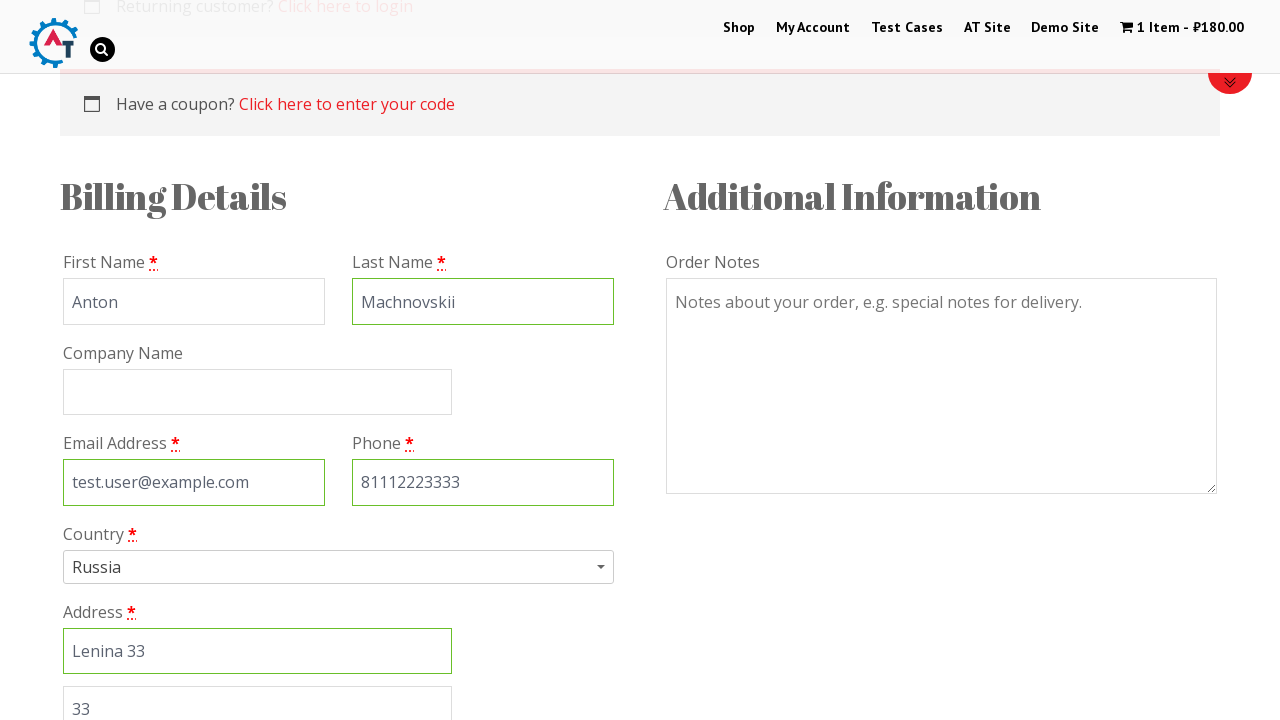

Filled billing city with 'Rostov' on #billing_city
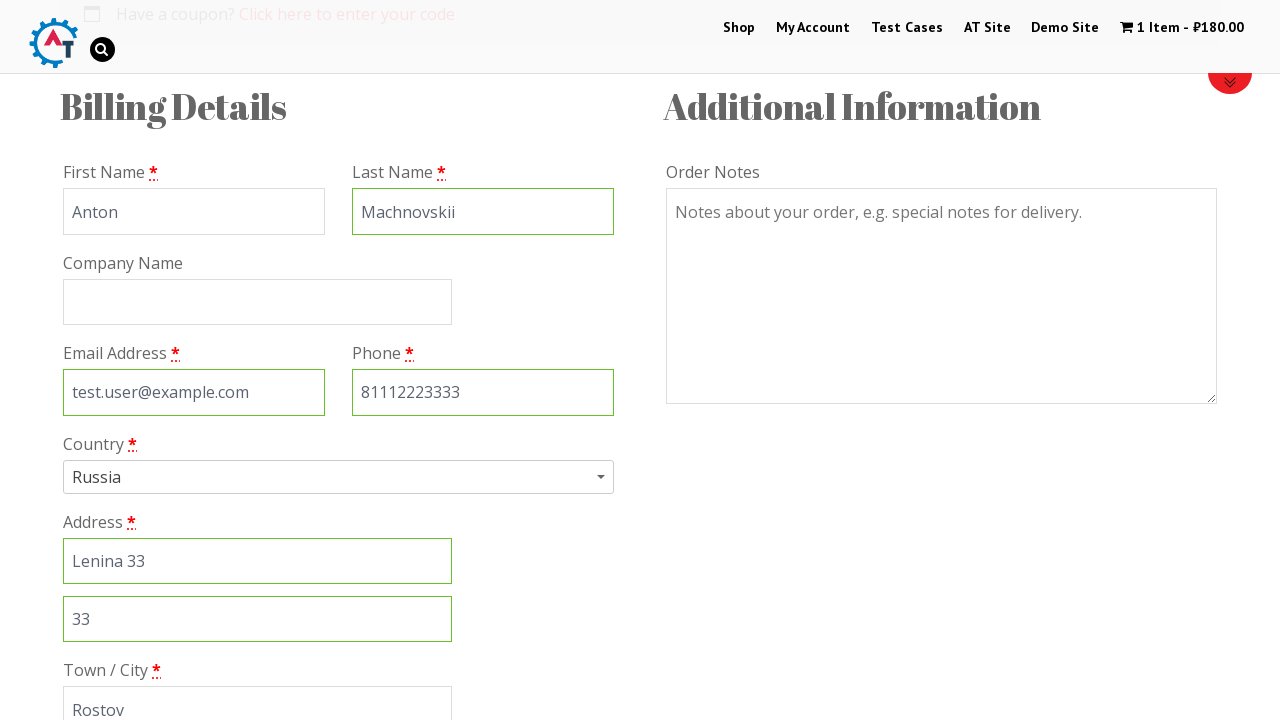

Filled billing state with 'Russia' on #billing_state
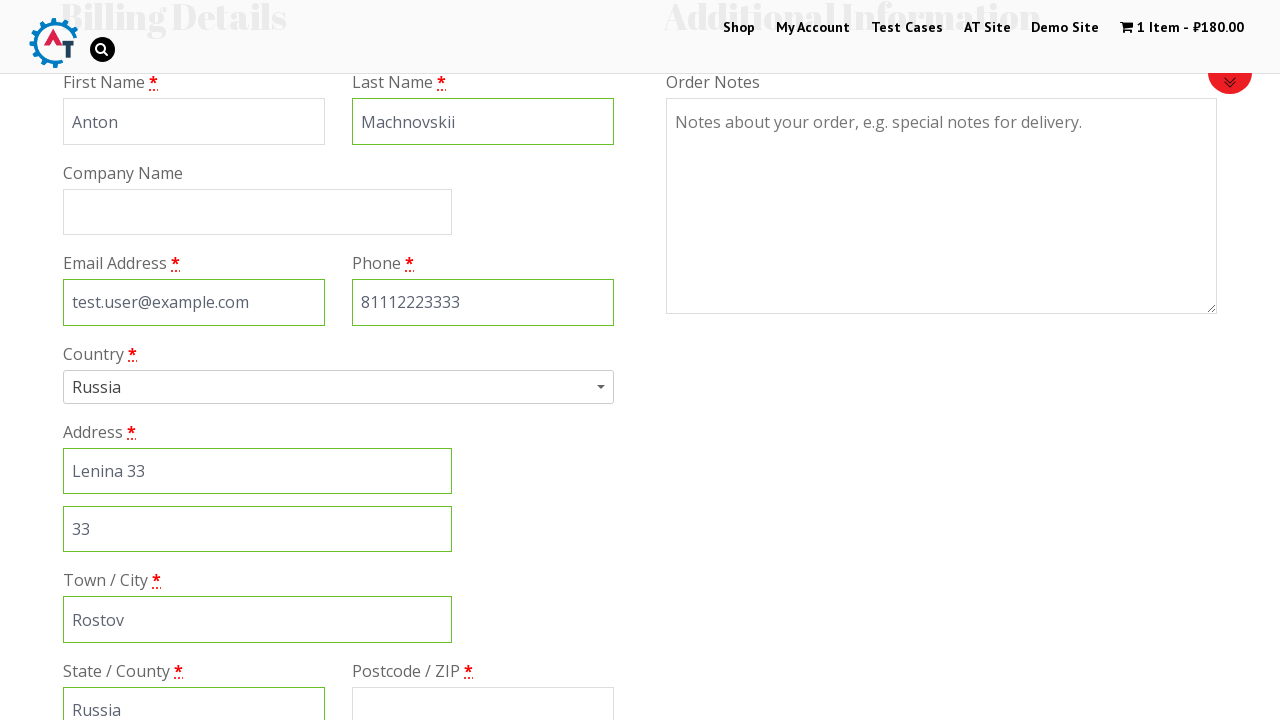

Filled billing postcode with '192161' on #billing_postcode
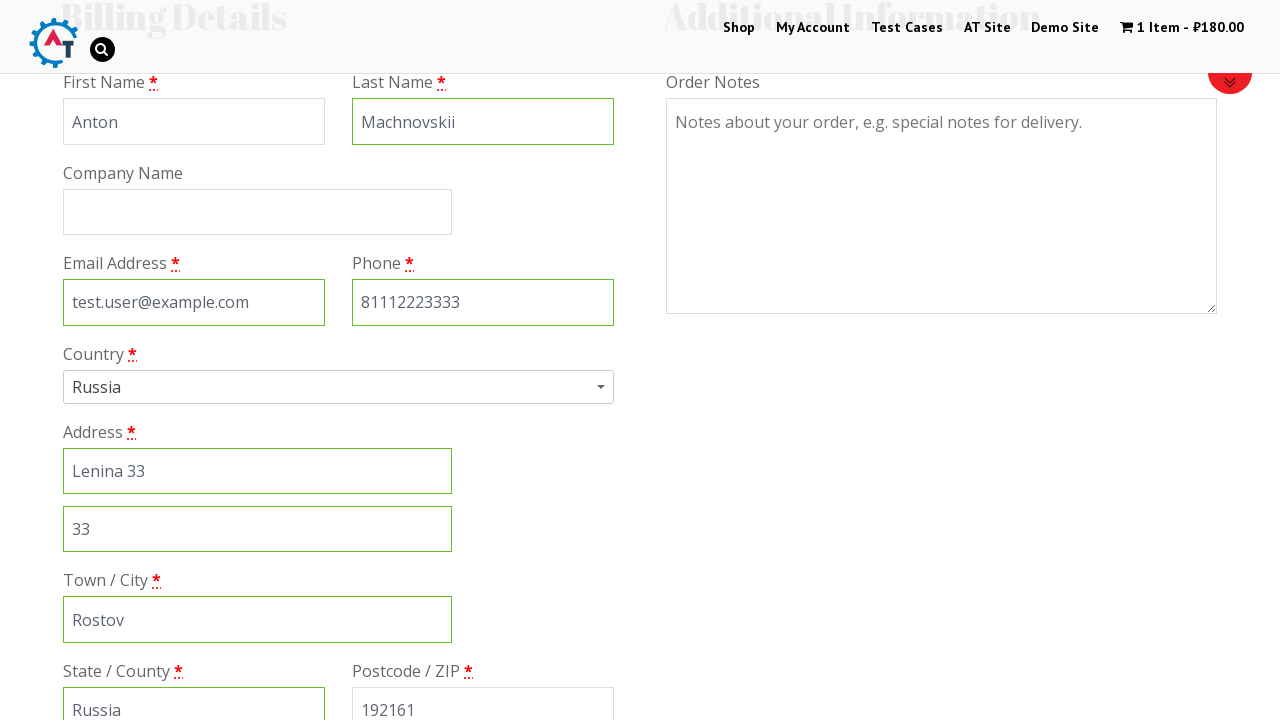

Scrolled down 600px to view payment methods
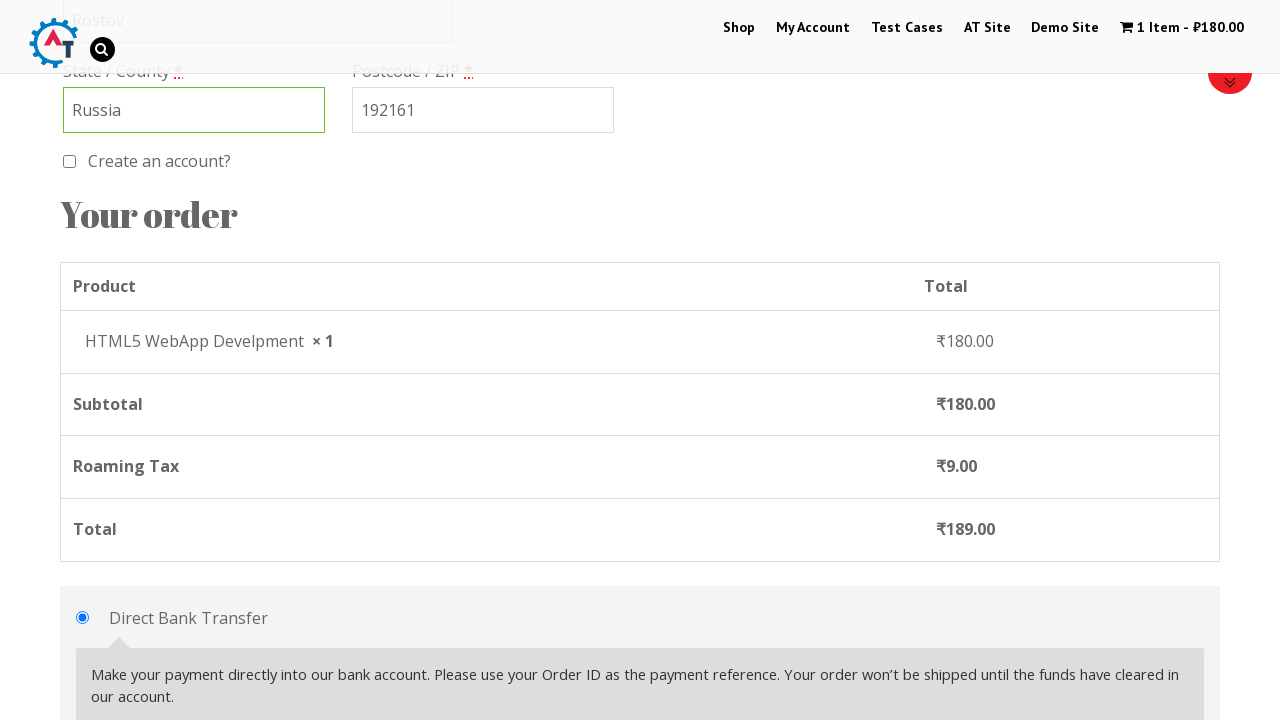

Waited 4 seconds for payment methods to load
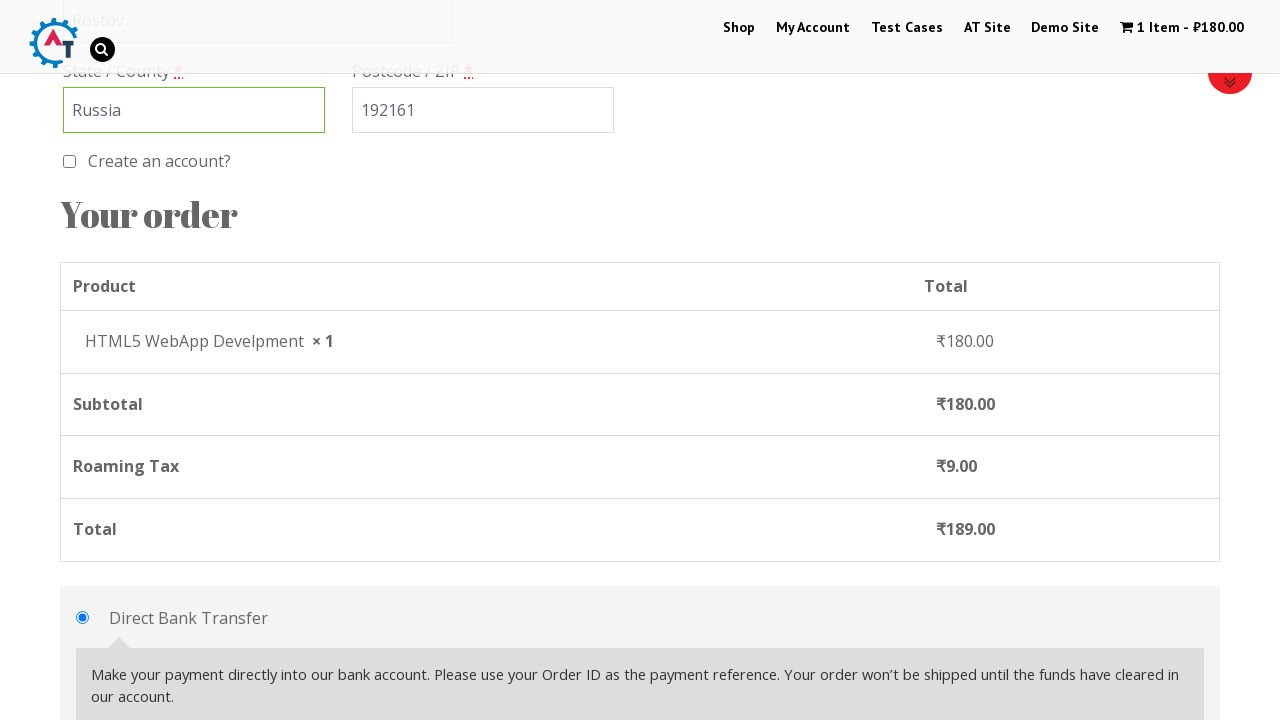

Selected check payments as payment method at (82, 360) on #payment_method_cheque
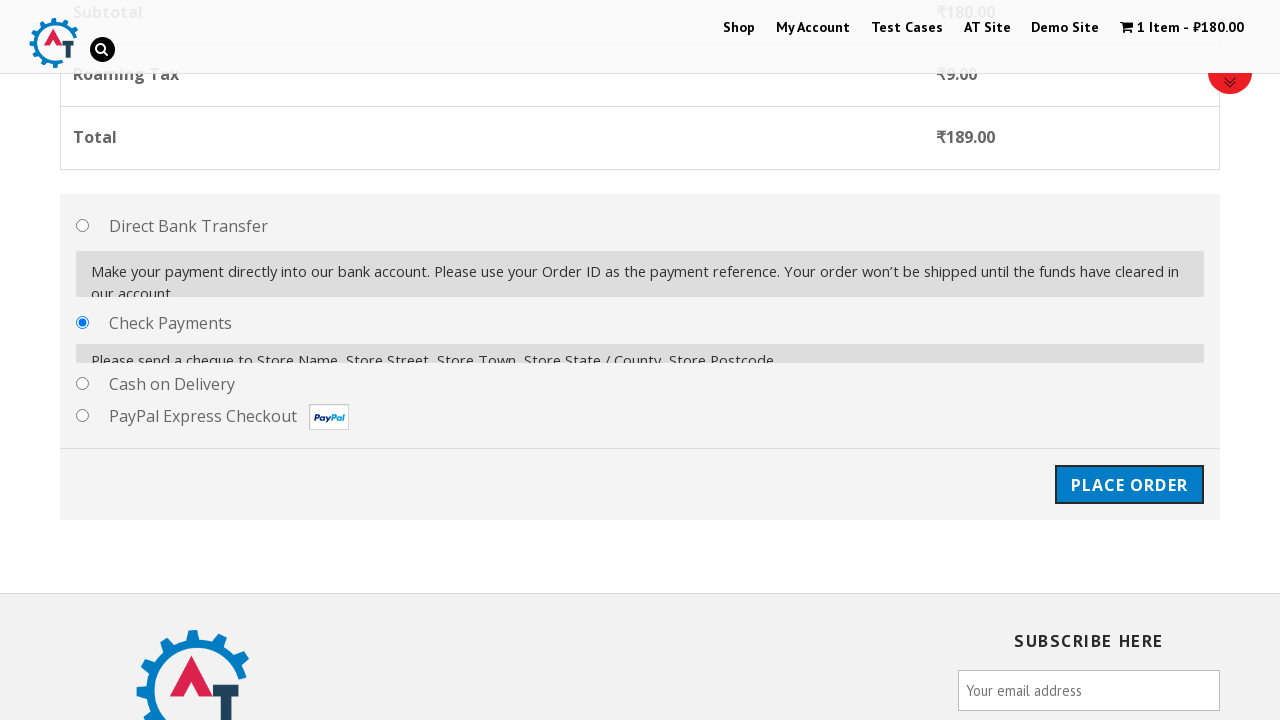

Clicked place order button to submit purchase at (1129, 471) on #place_order
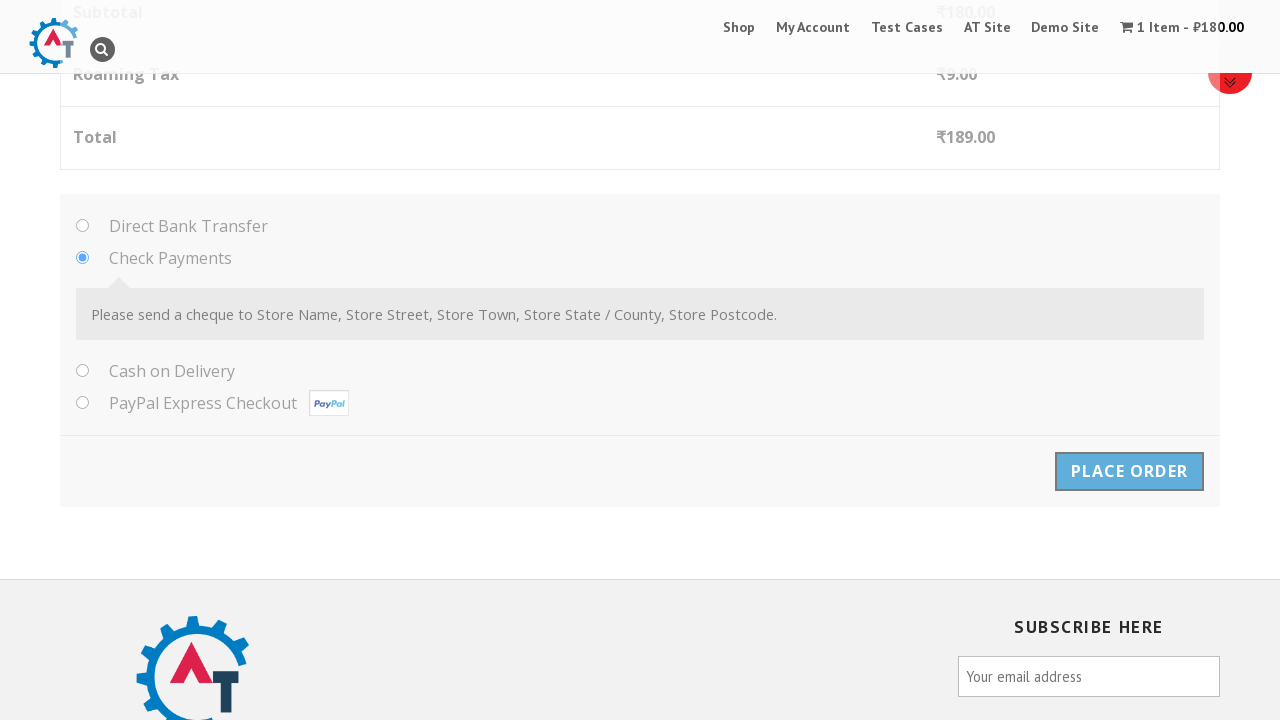

Order confirmation page loaded with thank you message
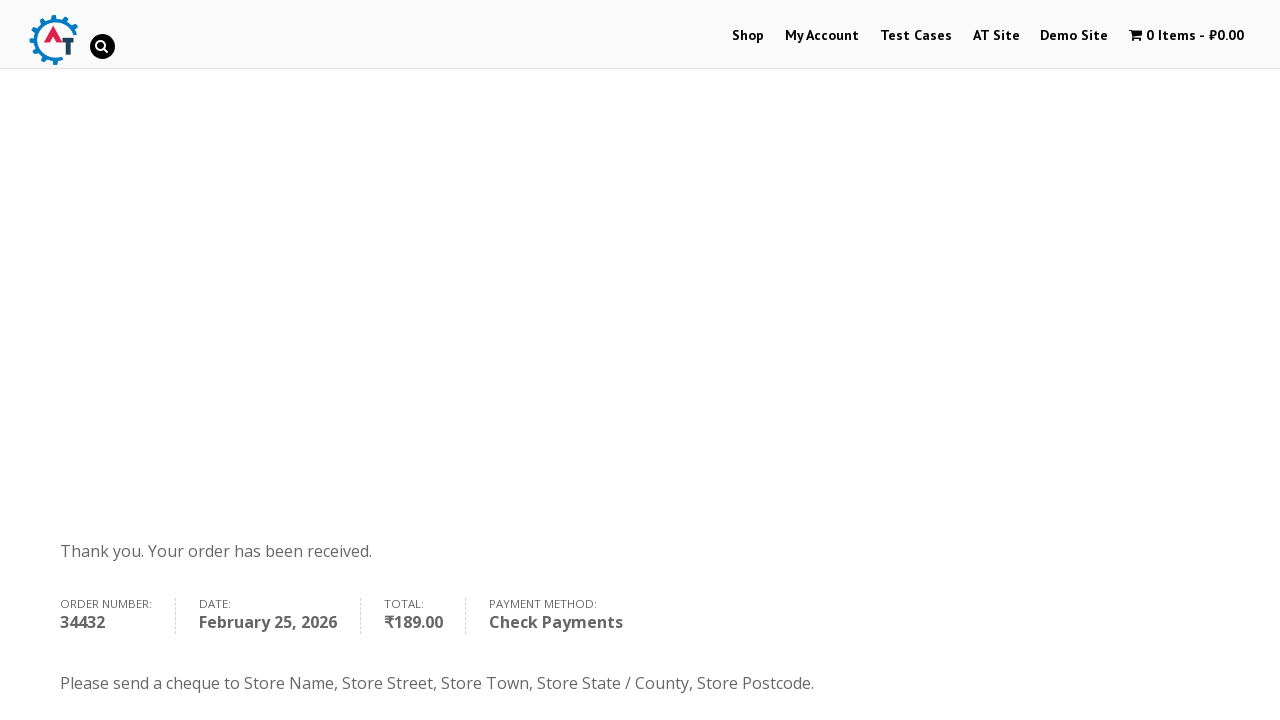

Order details displayed with check payments confirmation
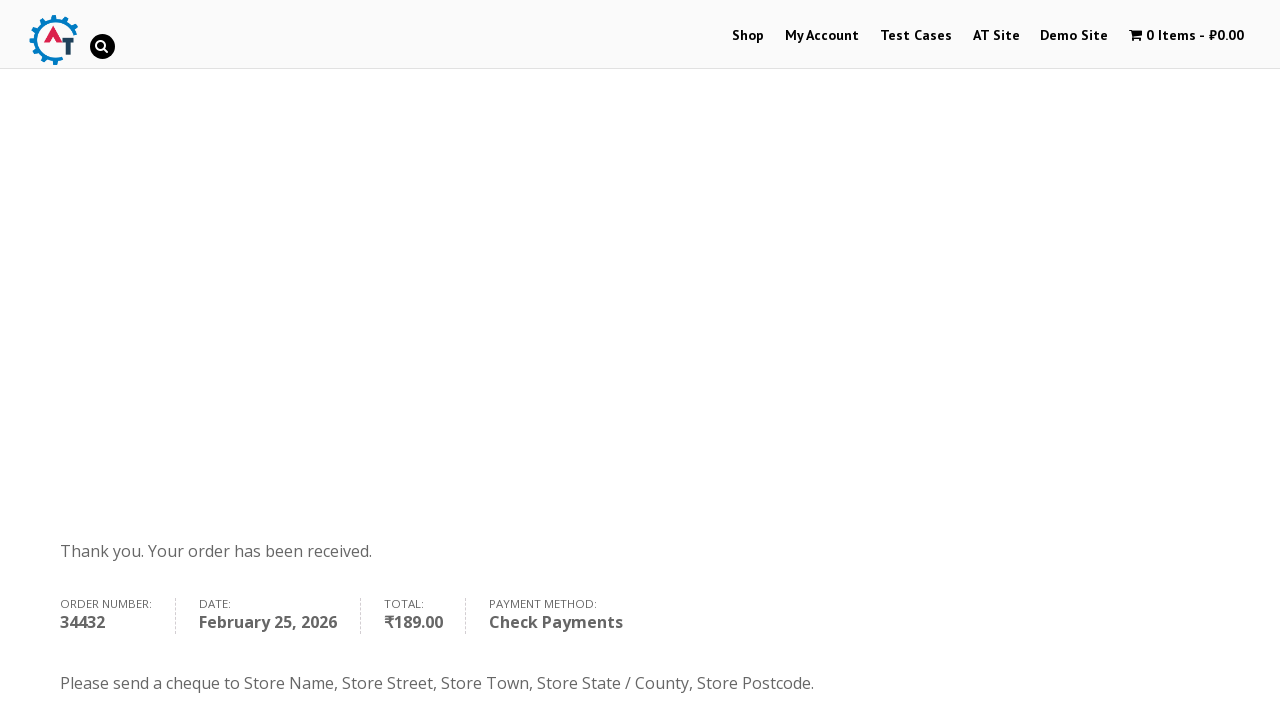

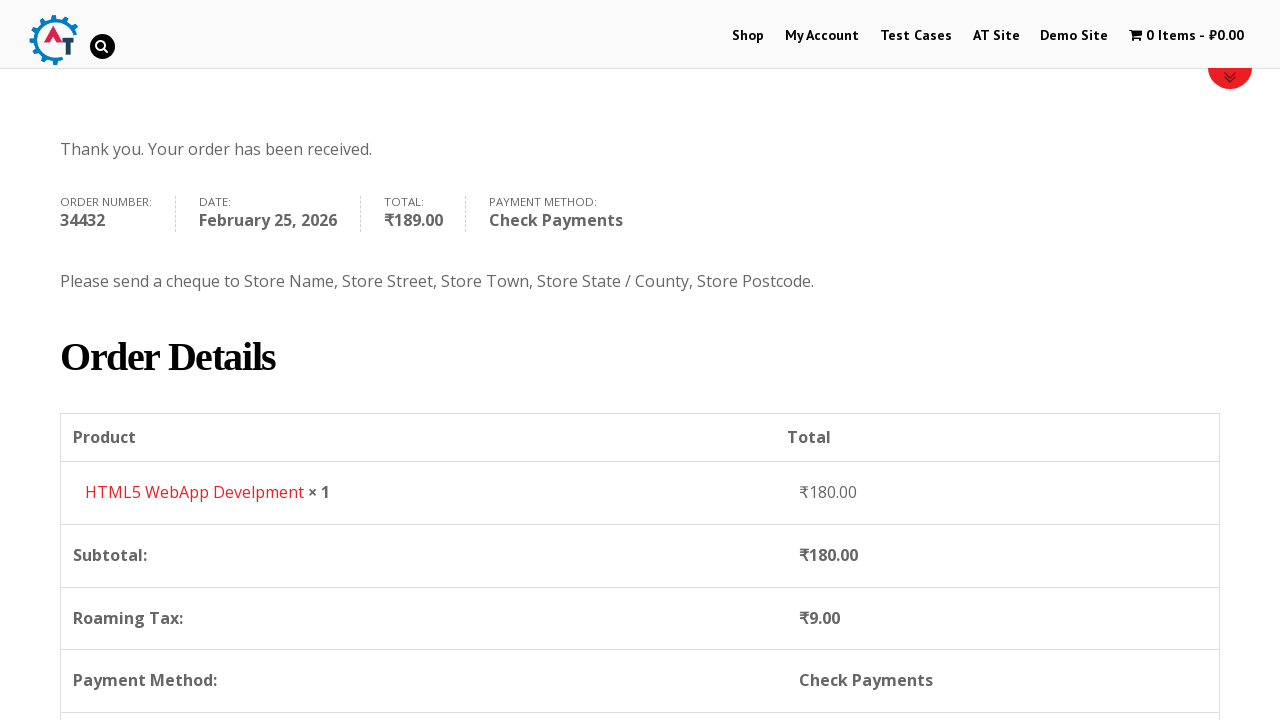